Tests a web form by filling a text input field with "Selenium" and submitting the form, then verifying the success message is displayed.

Starting URL: https://www.selenium.dev/selenium/web/web-form.html

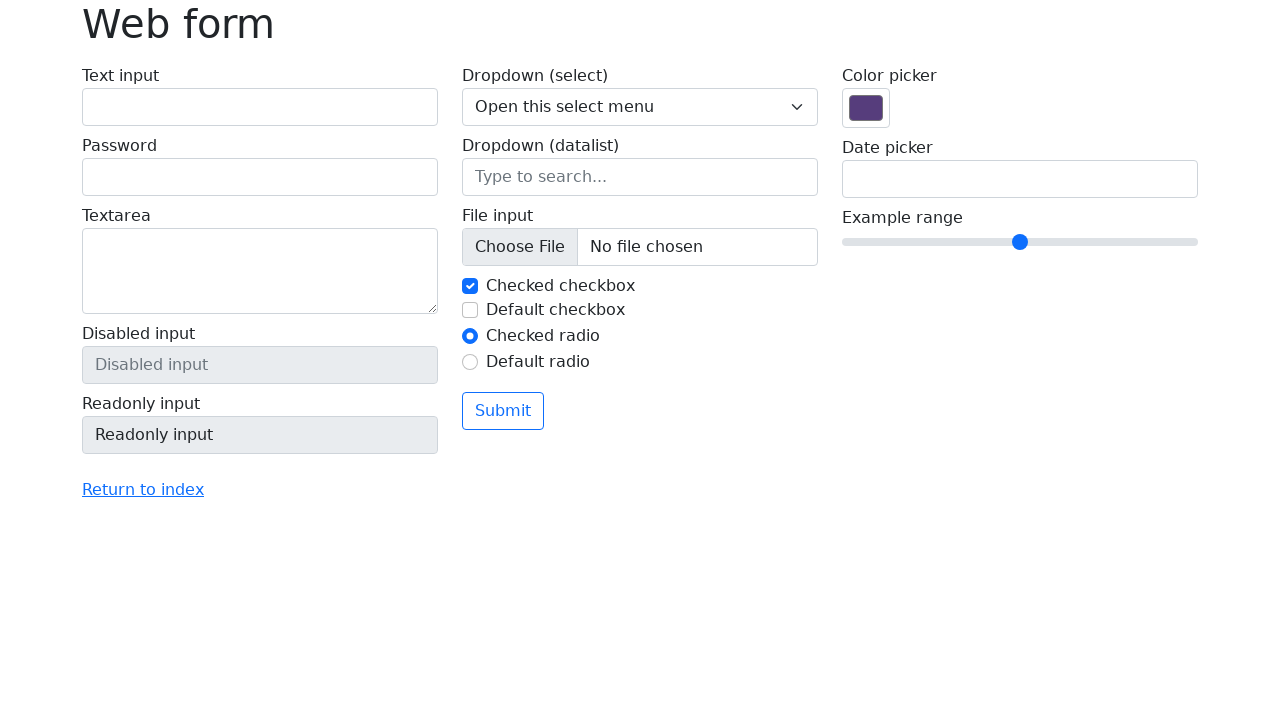

Verified page title is 'Web form'
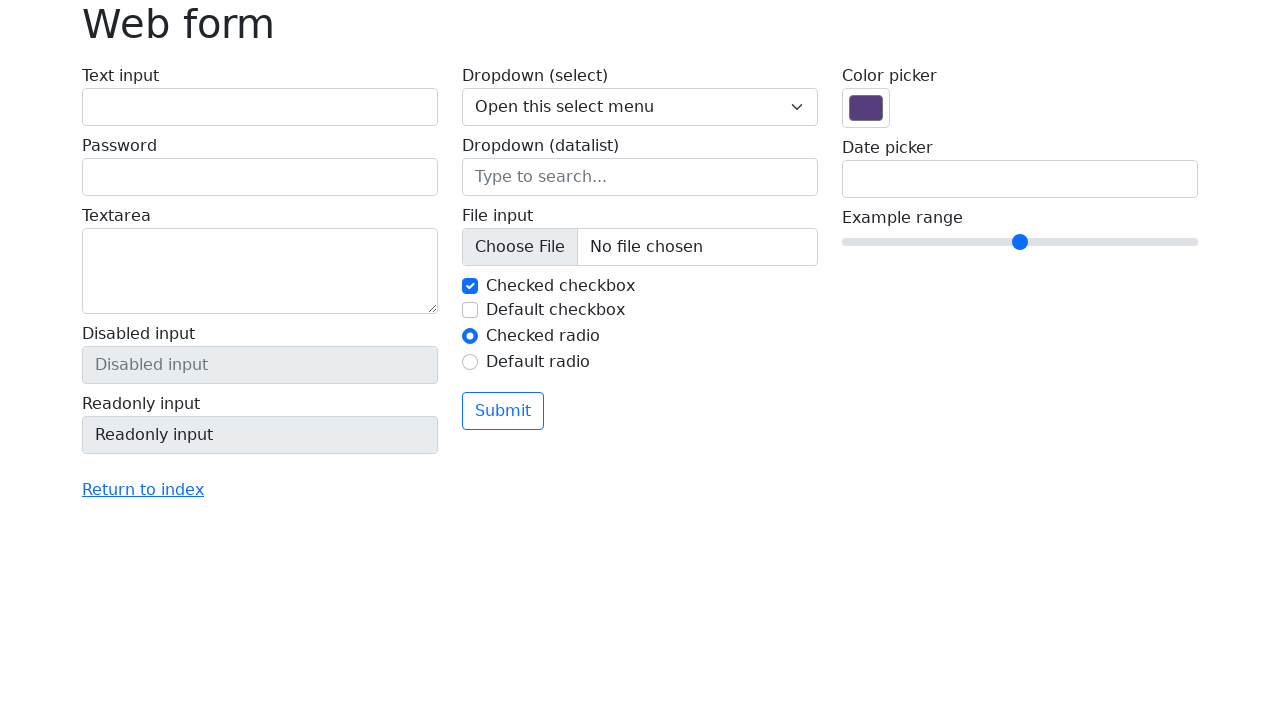

Filled text input field with 'Selenium' on input[name='my-text']
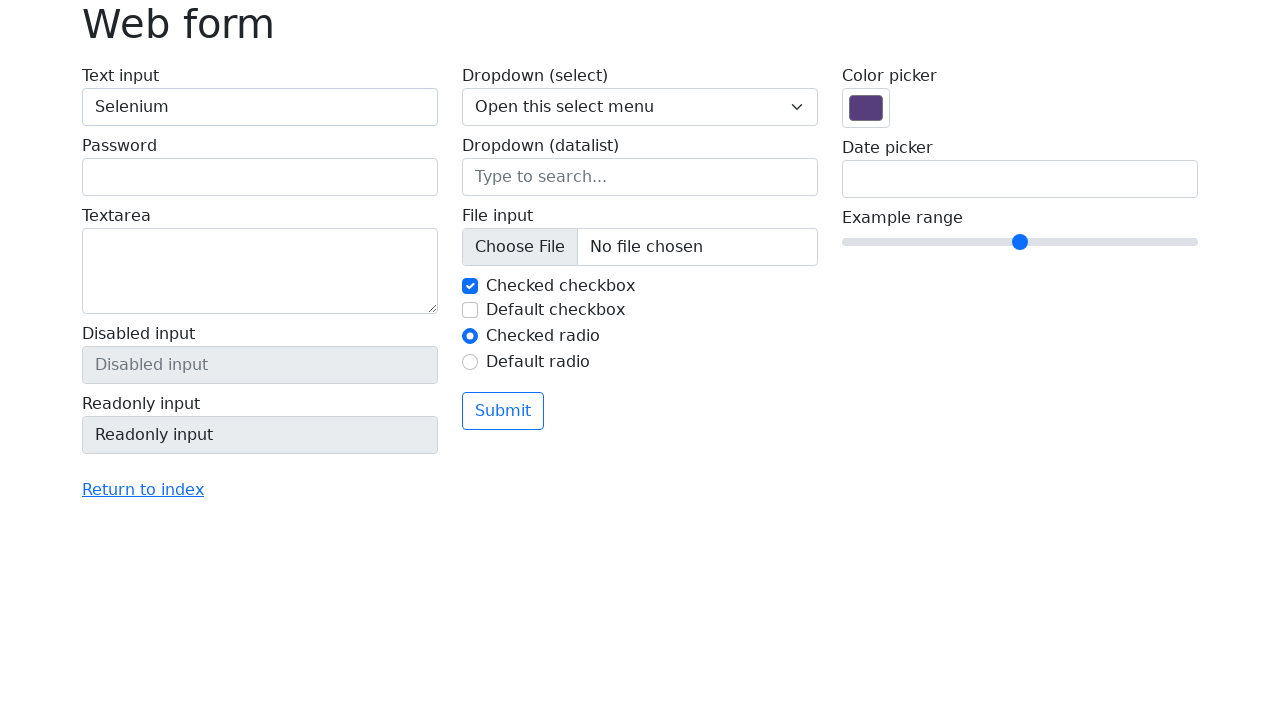

Clicked the submit button at (503, 411) on button
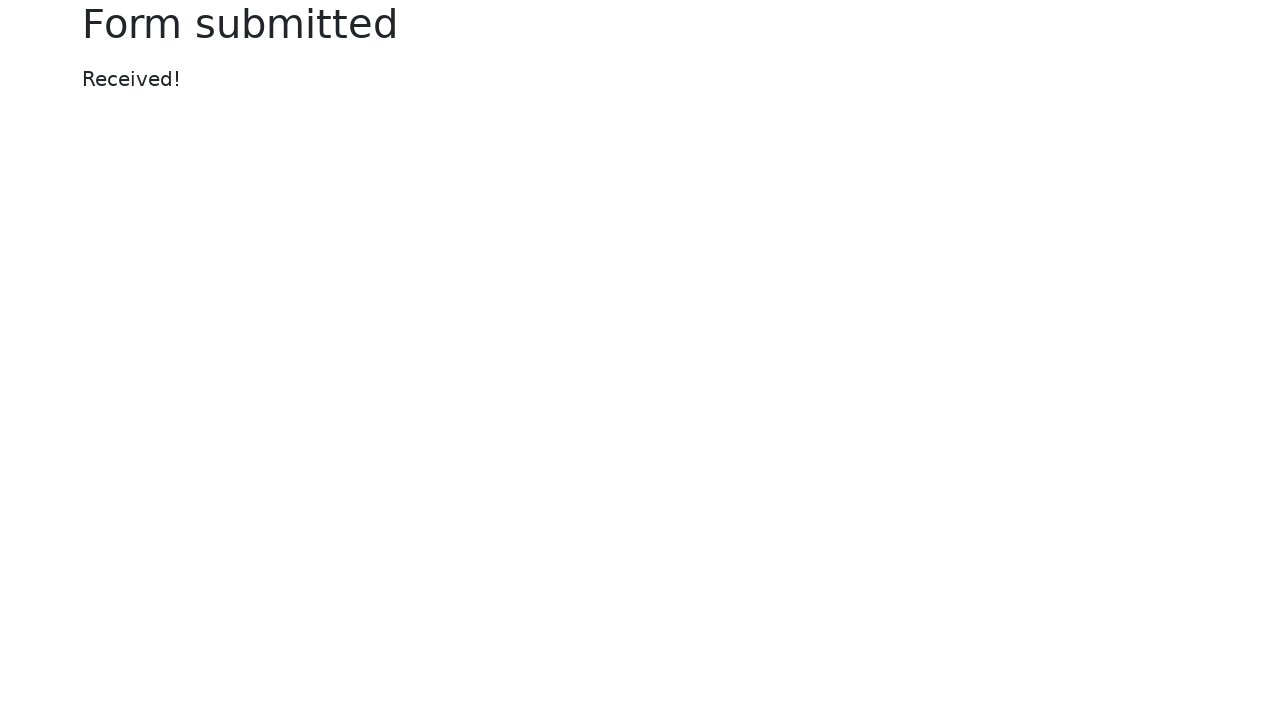

Success message element loaded
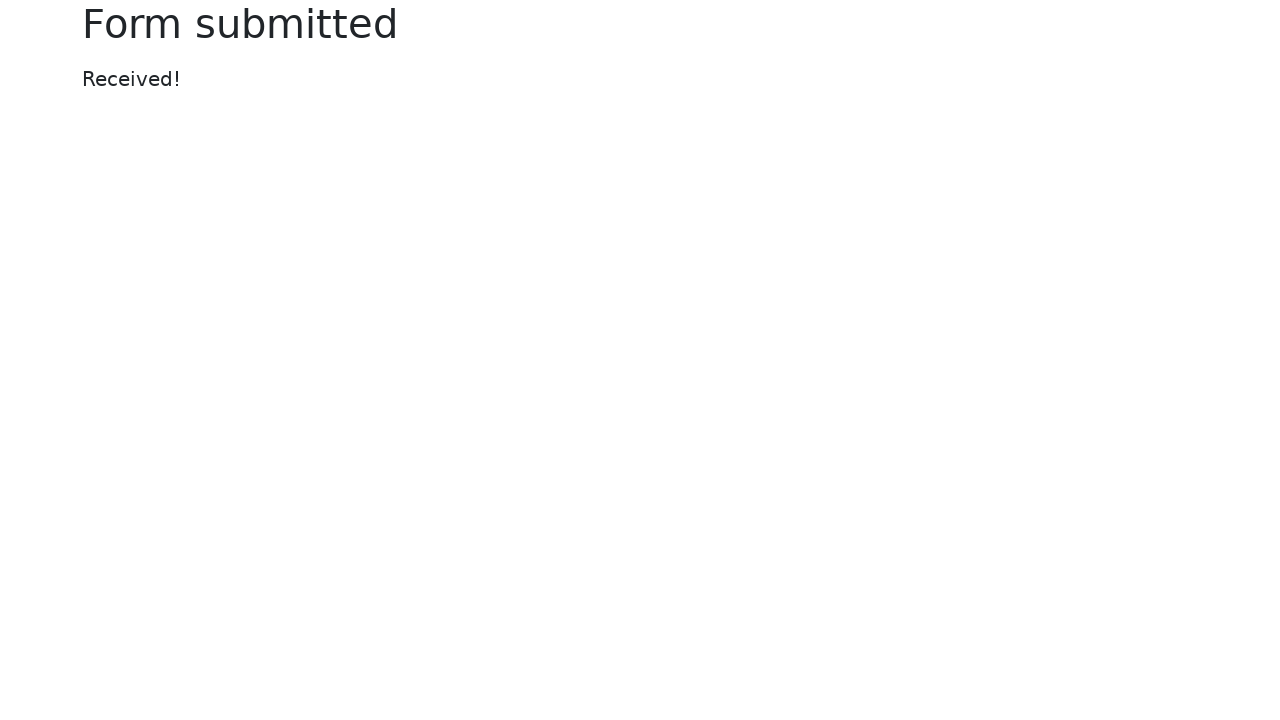

Verified success message displays 'Received!'
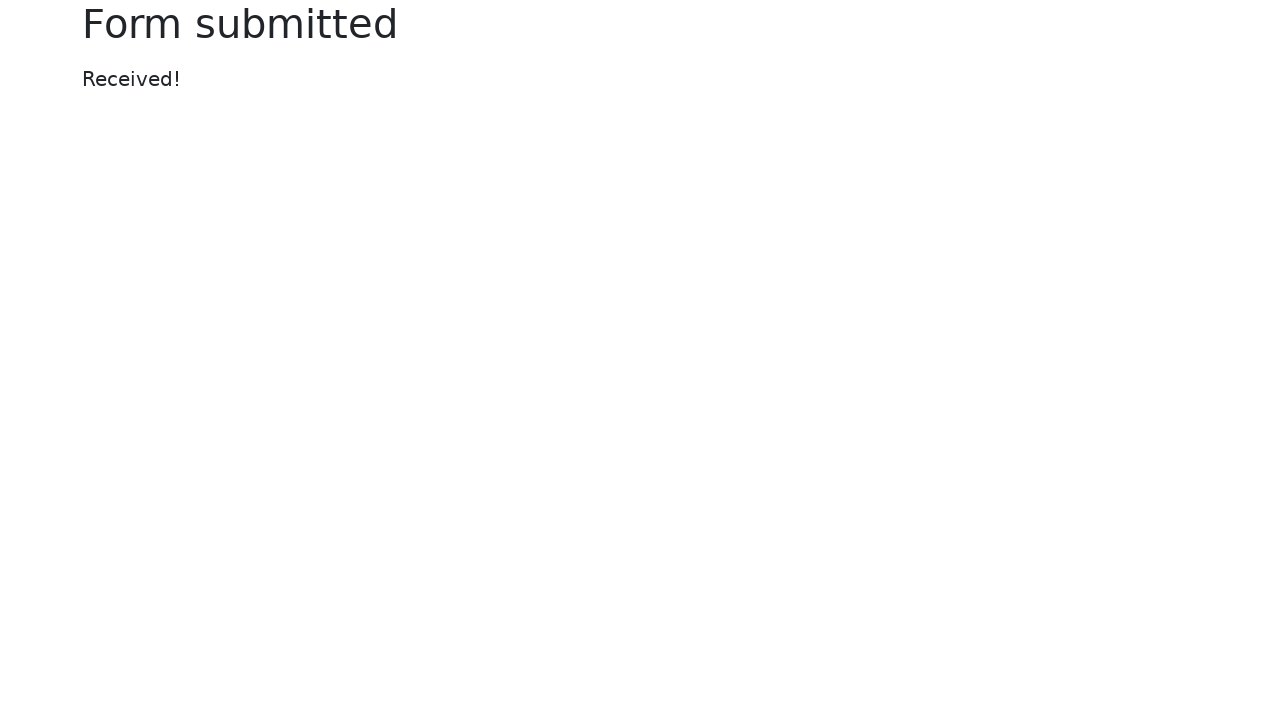

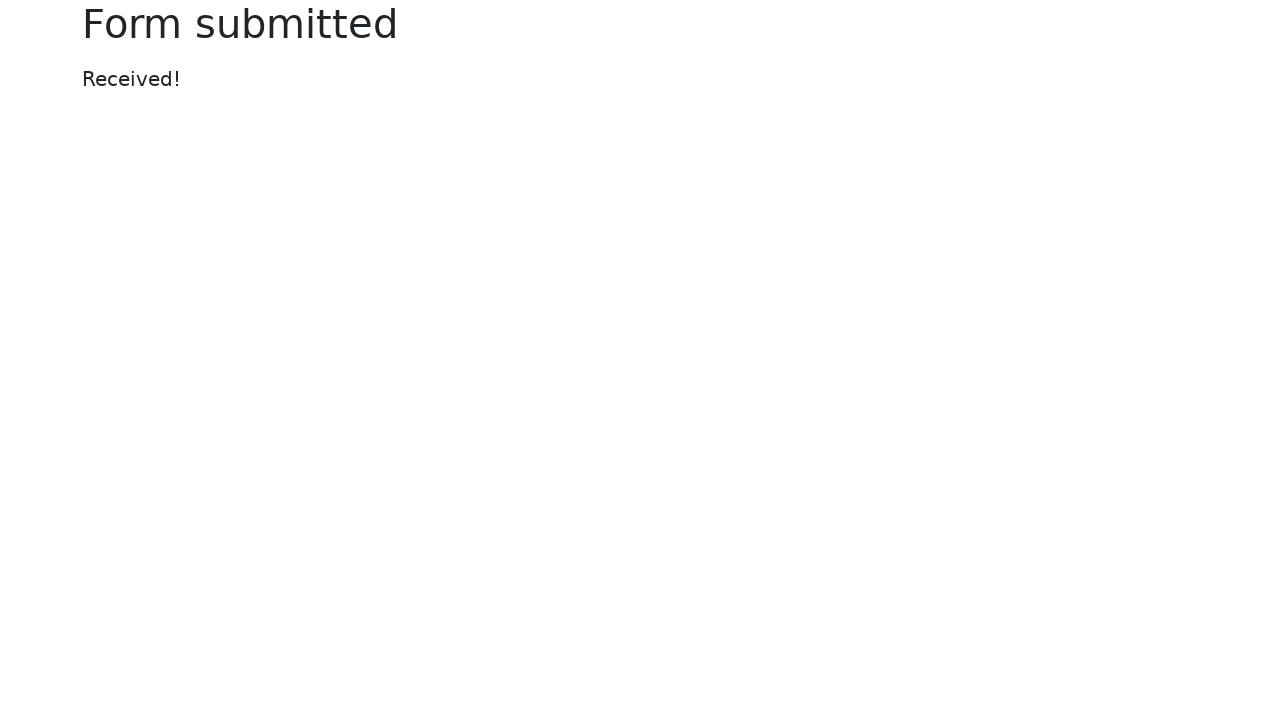